Tests that a saved change to an employee's name persists after navigating away and back

Starting URL: https://devmountain-qa.github.io/employee-manager/1.2_Version/index.html

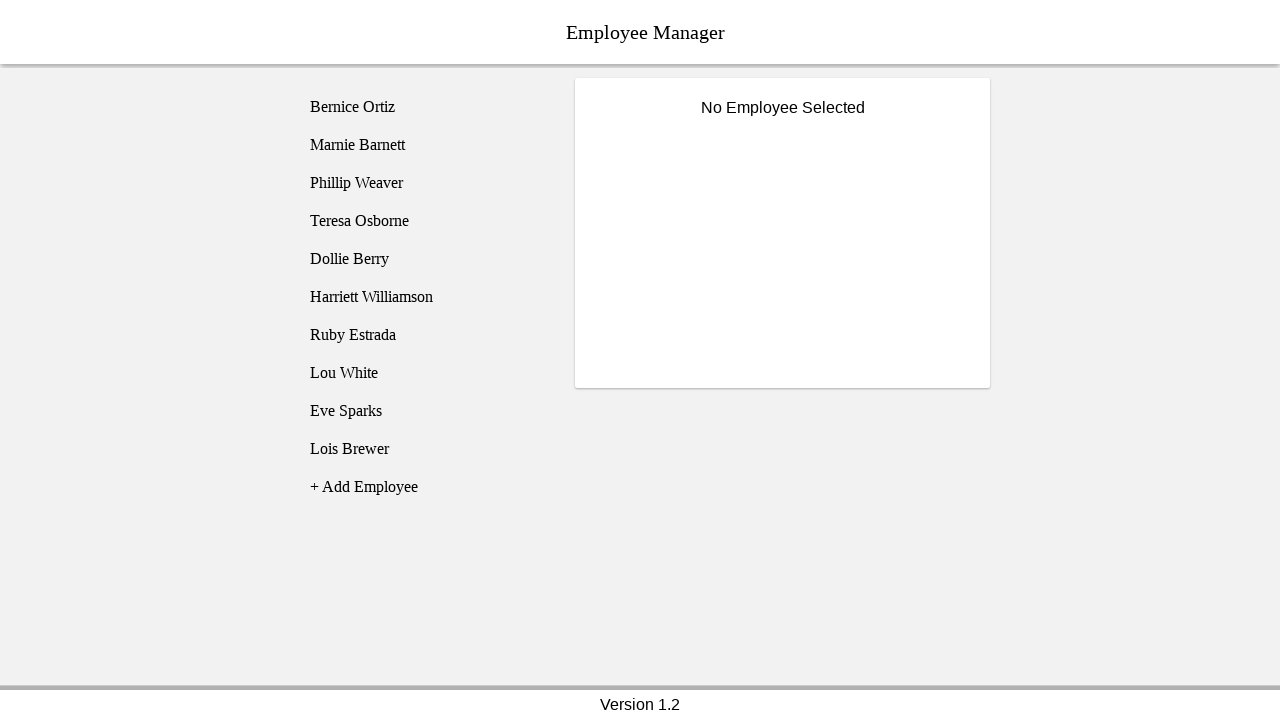

Clicked on Bernice employee at (425, 107) on [name='employee1']
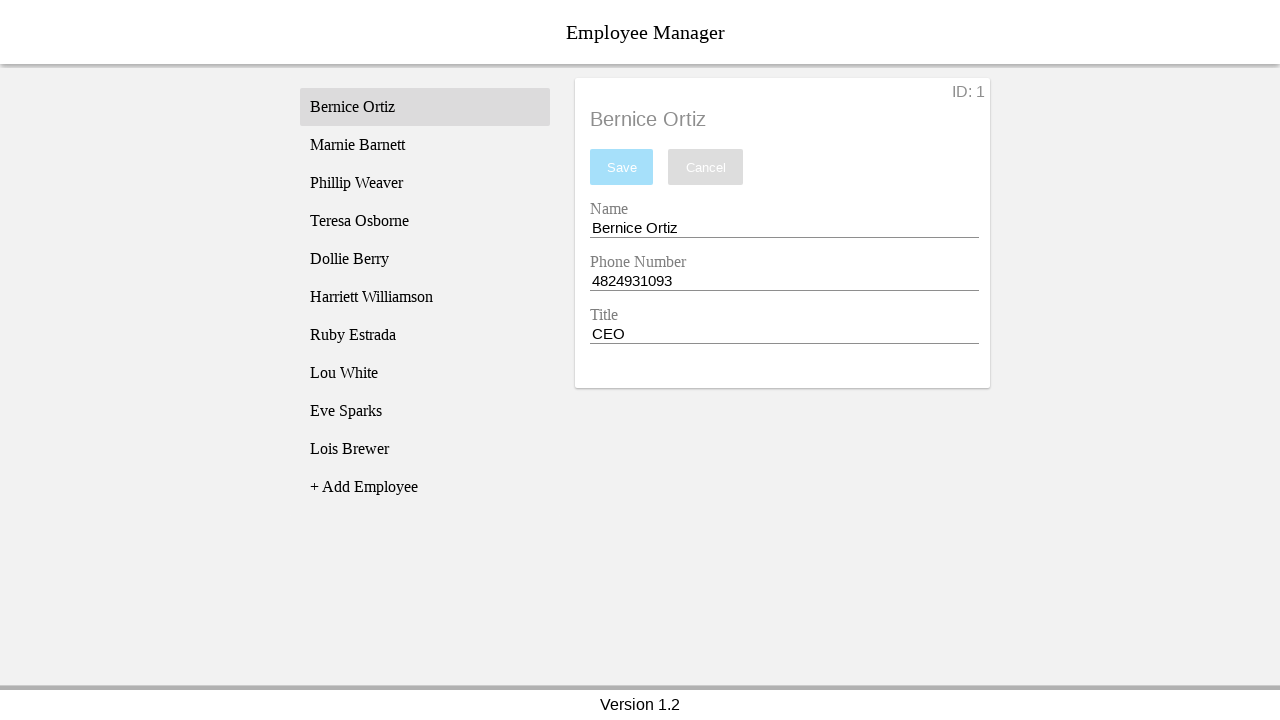

Name input field became visible
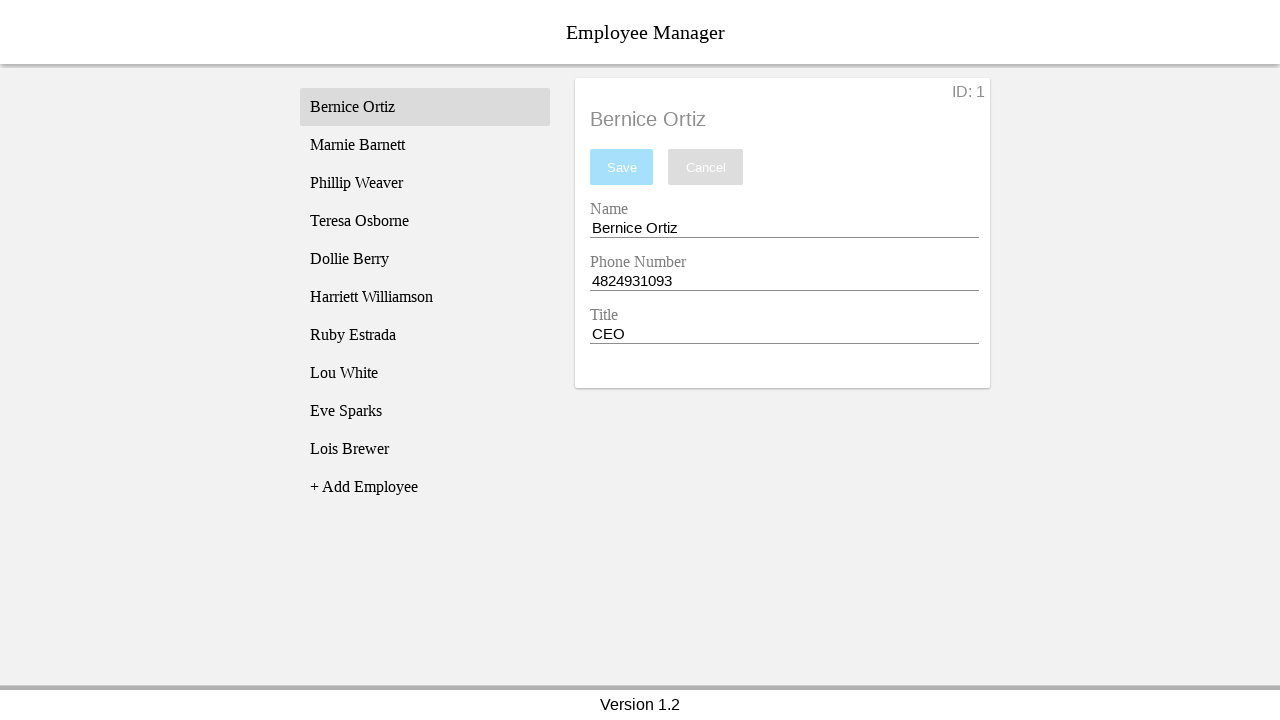

Filled name input with 'Test Name' on [name='nameEntry']
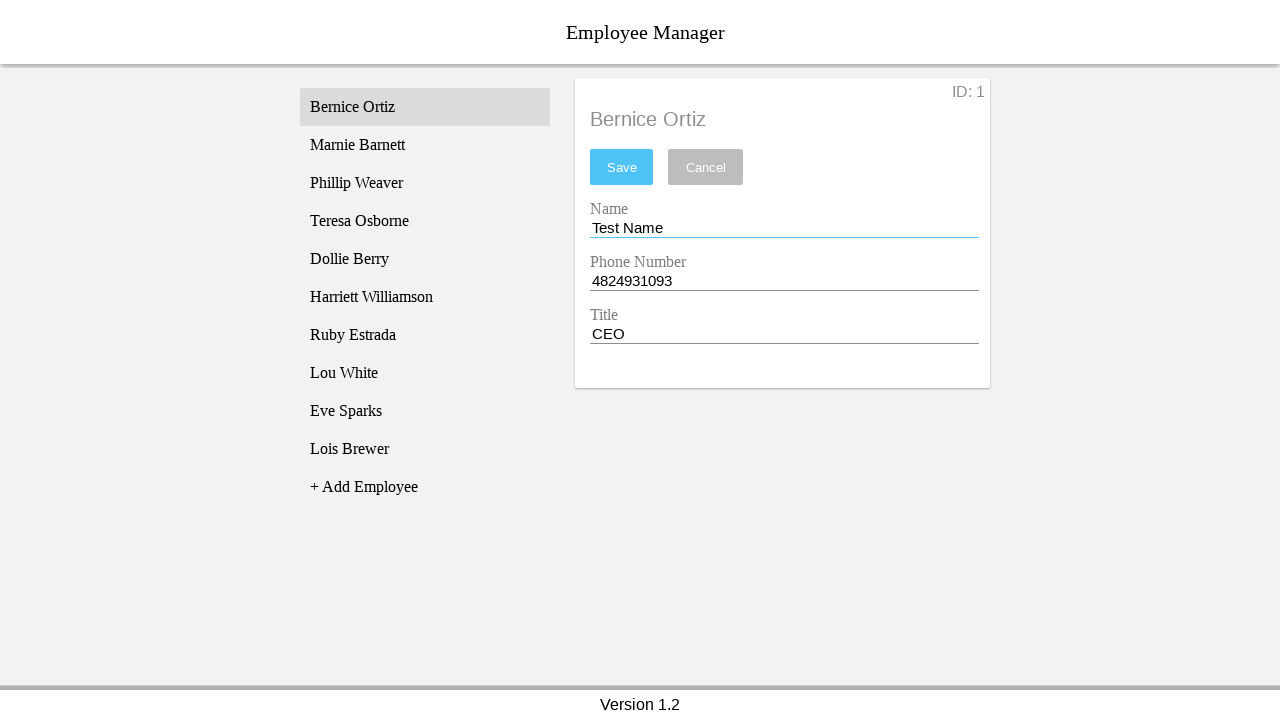

Clicked save button to persist changes at (622, 167) on #saveBtn
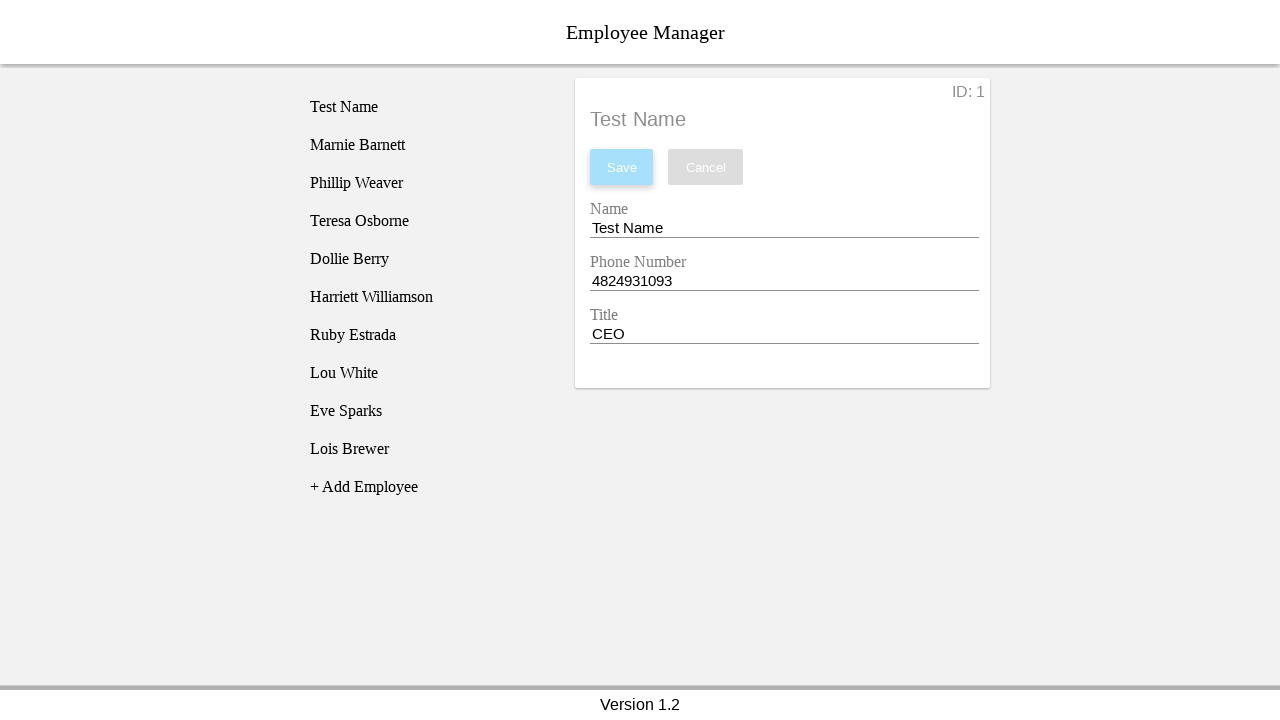

Clicked on Phillip employee to navigate away at (425, 183) on [name='employee3']
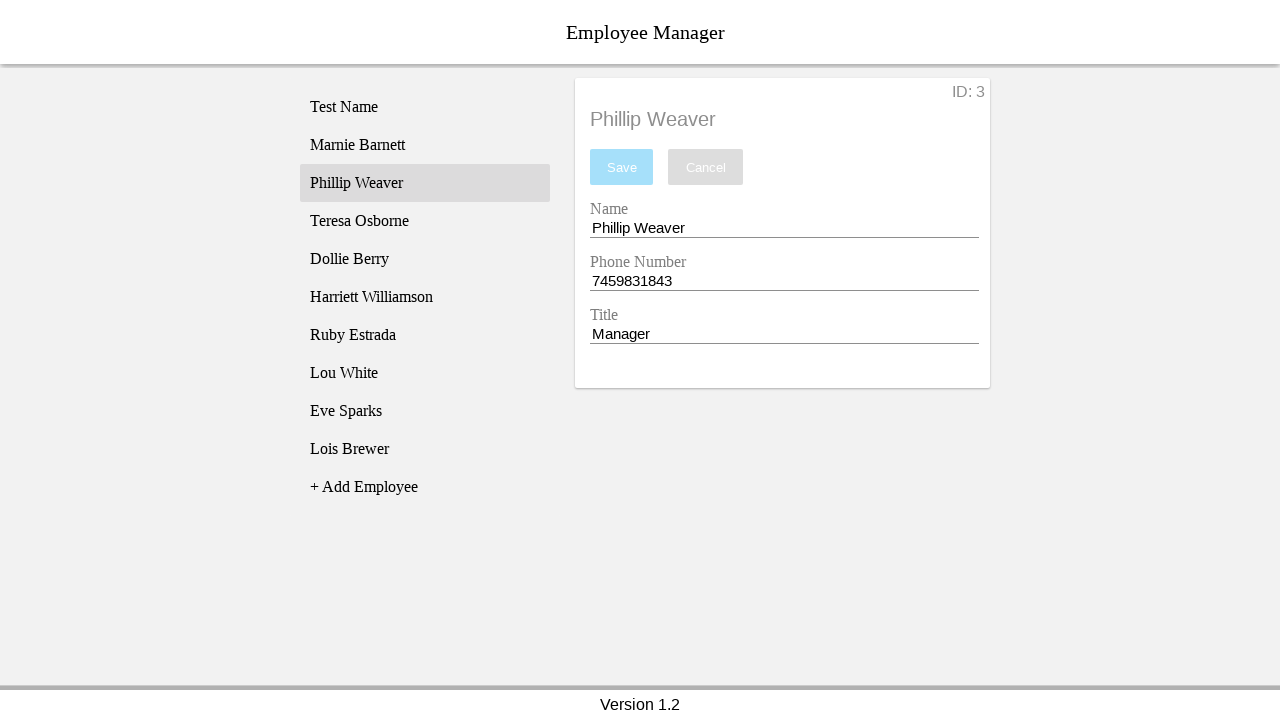

Phillip employee details loaded
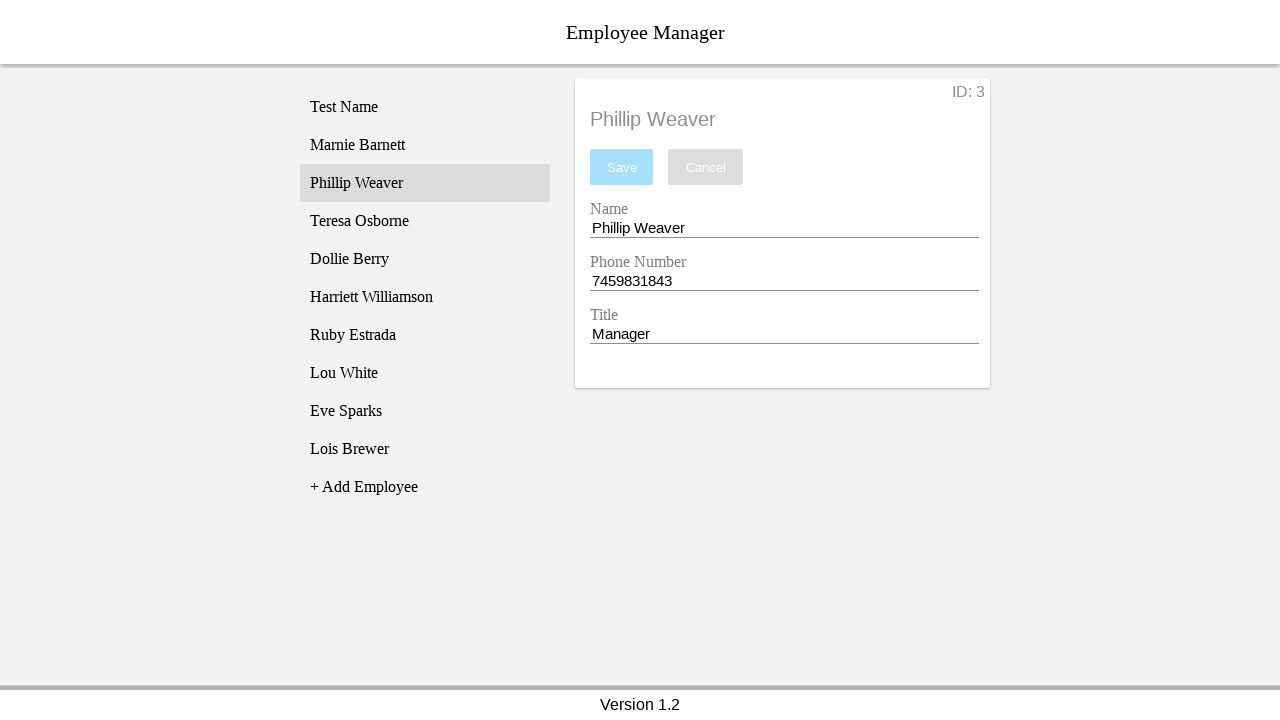

Clicked back on Bernice employee at (425, 107) on [name='employee1']
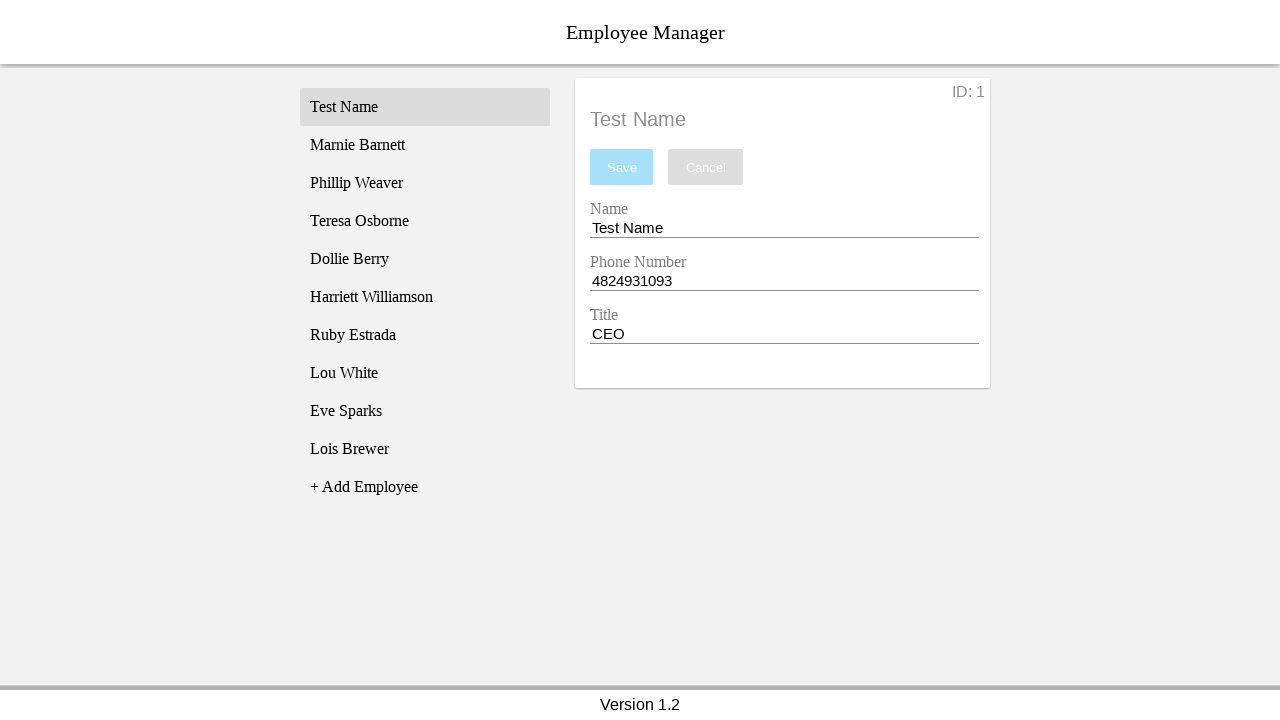

Verified that Bernice's name 'Test Name' persisted after navigation
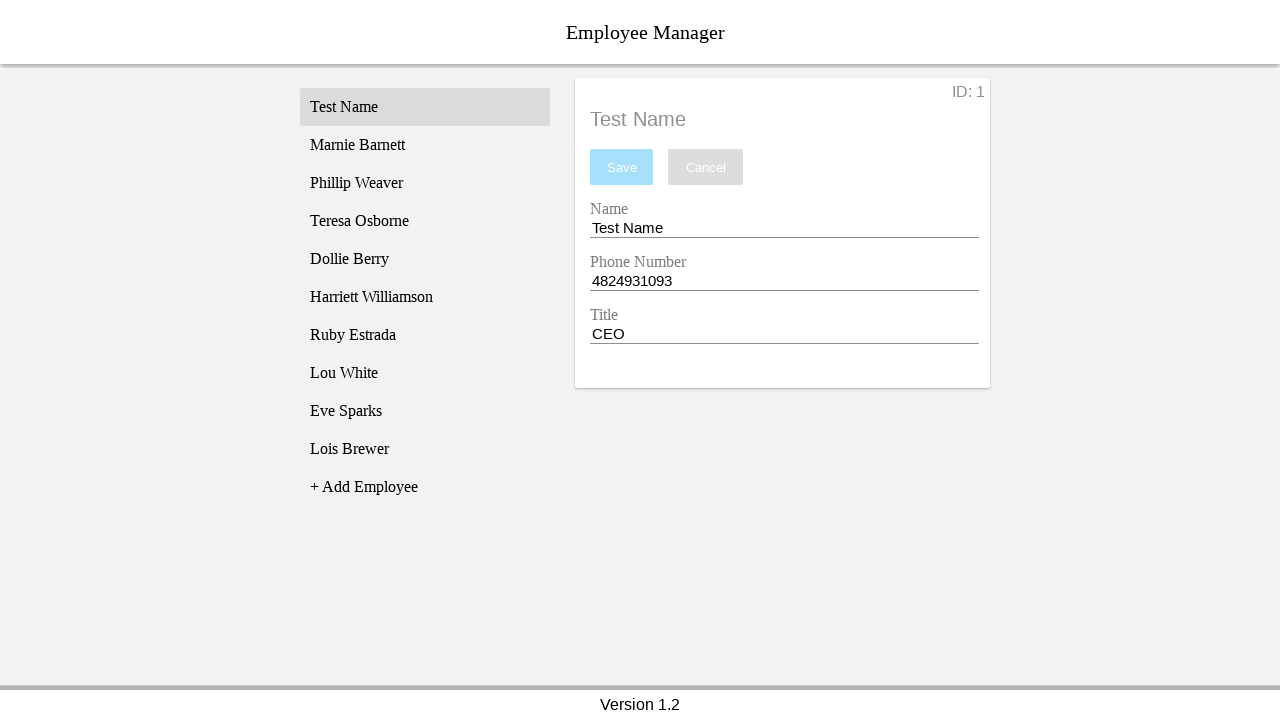

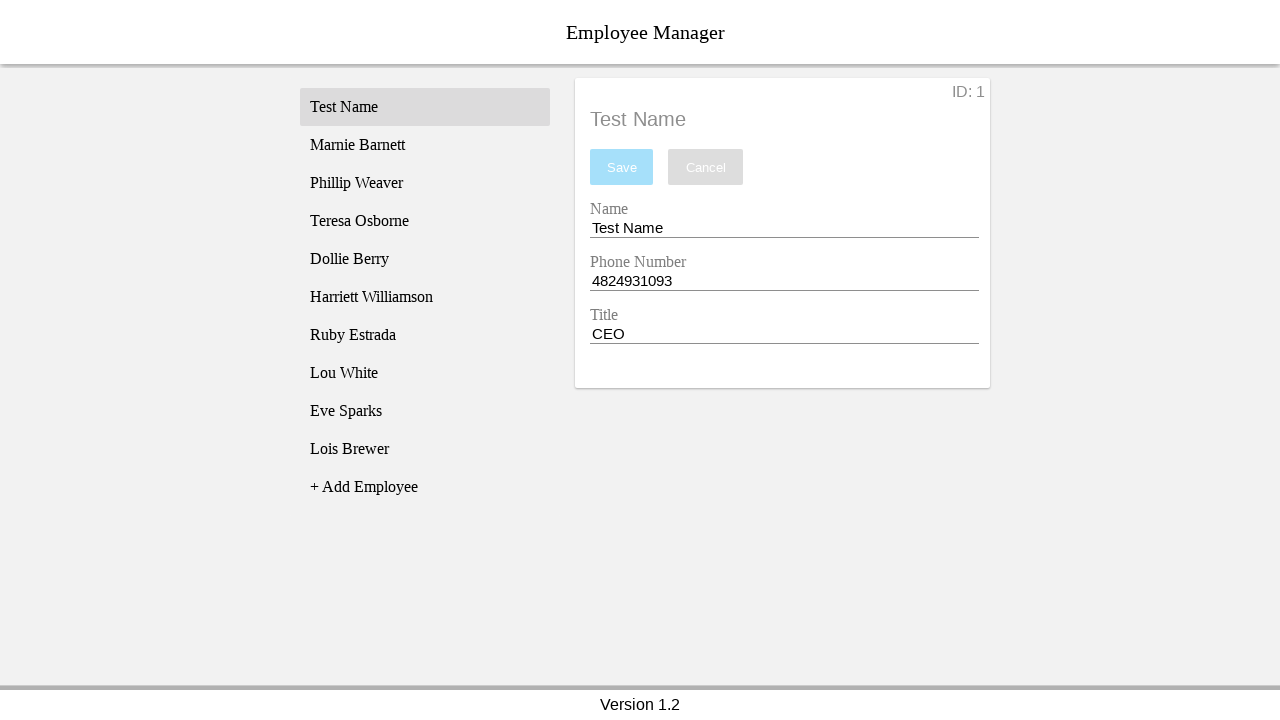